Tests JavaScript alert handling by filling a name field, clicking to trigger an alert, accepting it, and then clicking a confirm button to trigger a confirmation dialog.

Starting URL: https://rahulshettyacademy.com/AutomationPractice/

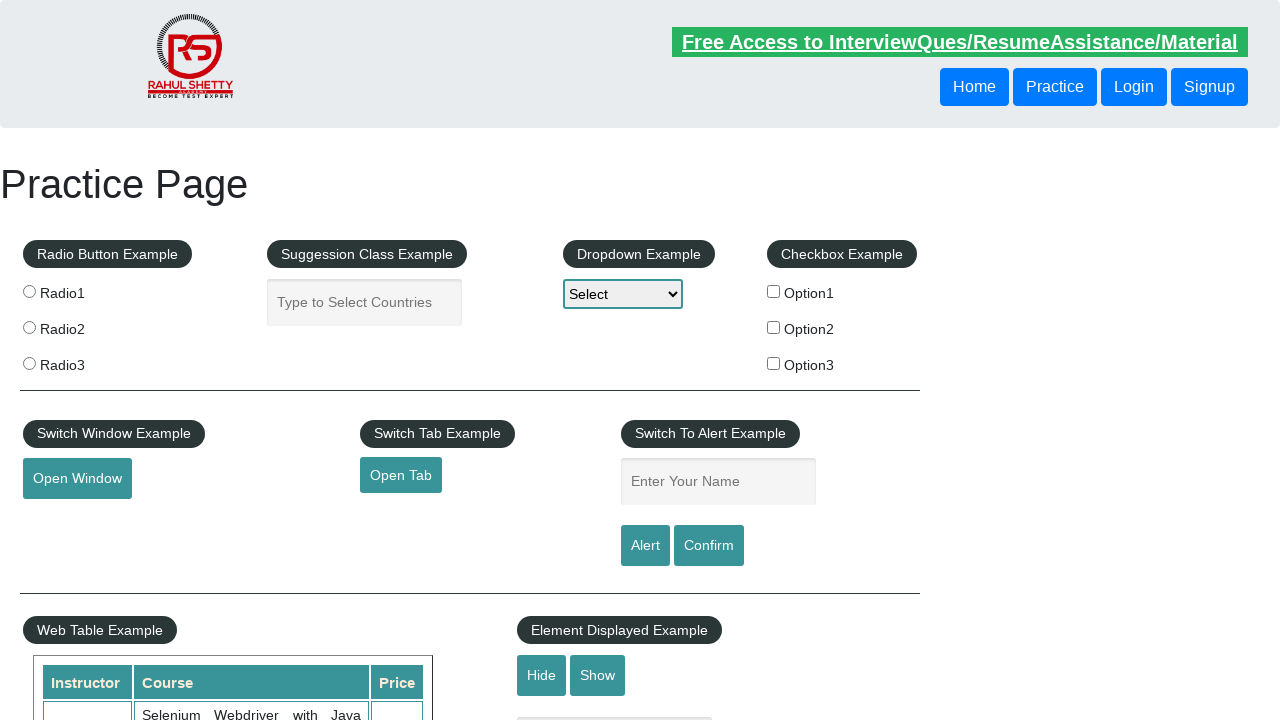

Filled name field with 'sandhya' on #name
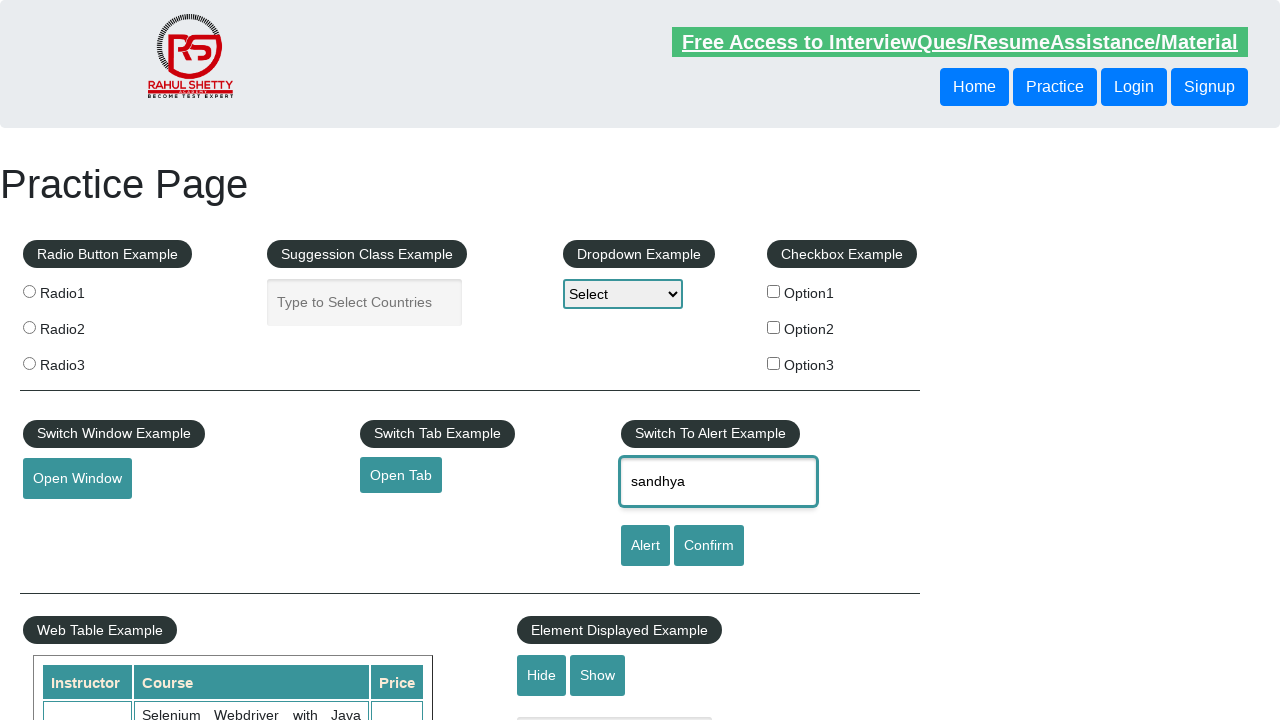

Clicked alert button to trigger JavaScript alert at (645, 546) on #alertbtn
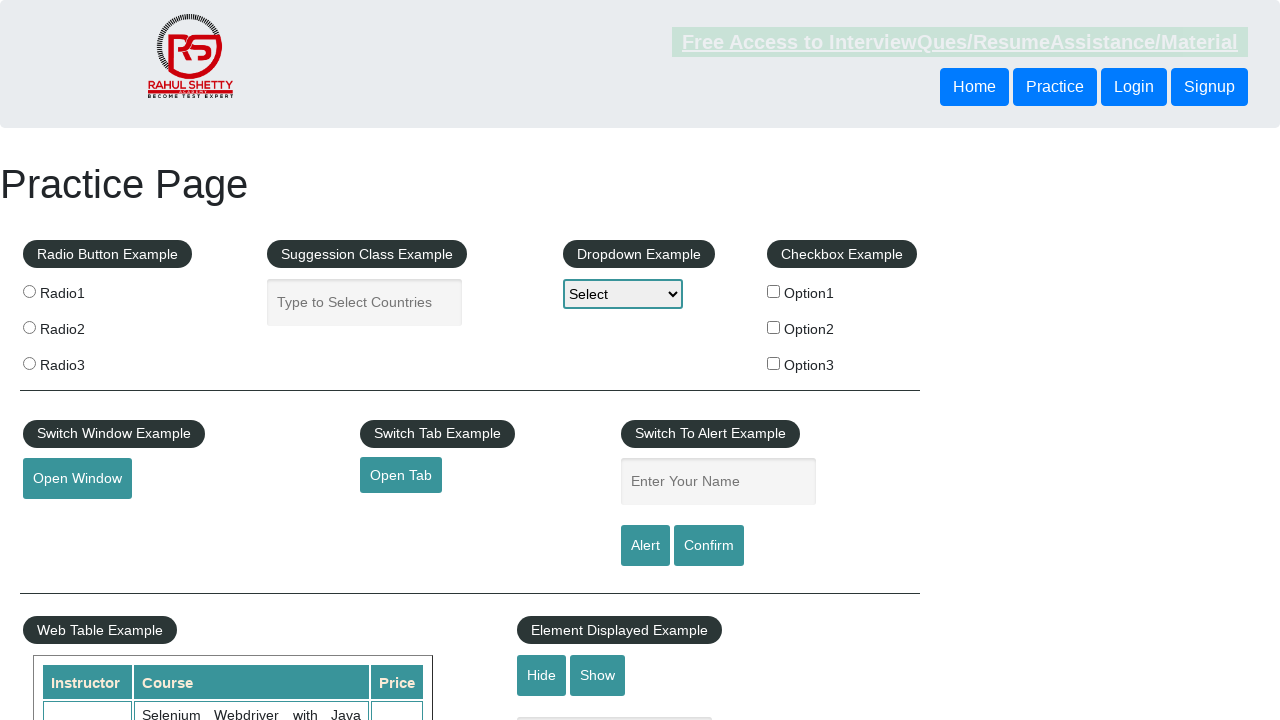

Set up dialog handler to accept alerts
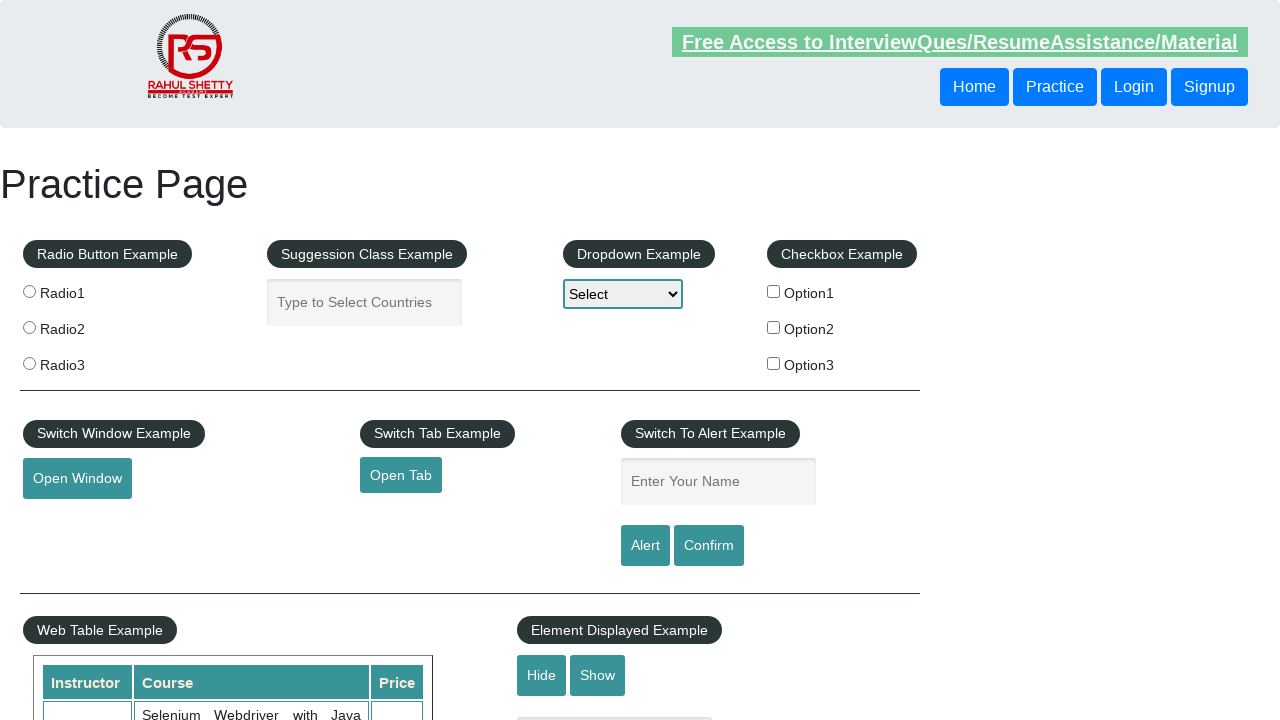

Clicked confirm button to trigger confirmation dialog at (709, 546) on #confirmbtn
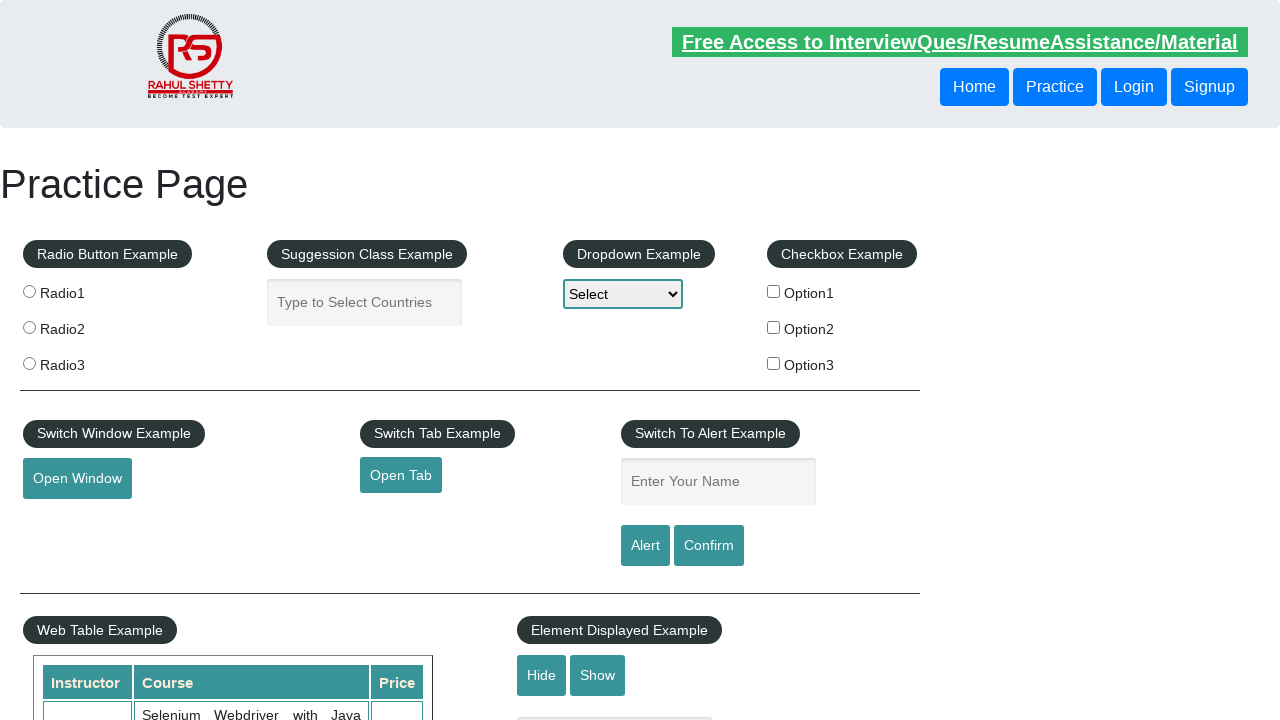

Waited 1 second for dialog handling to complete
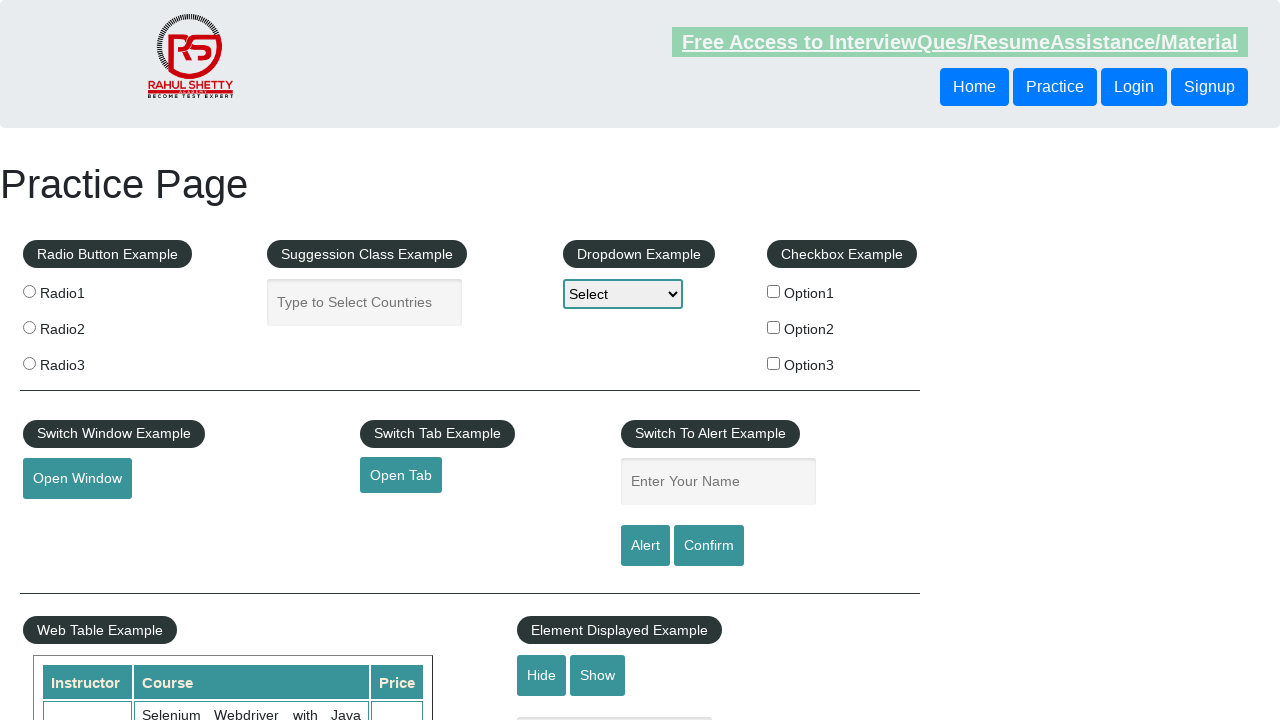

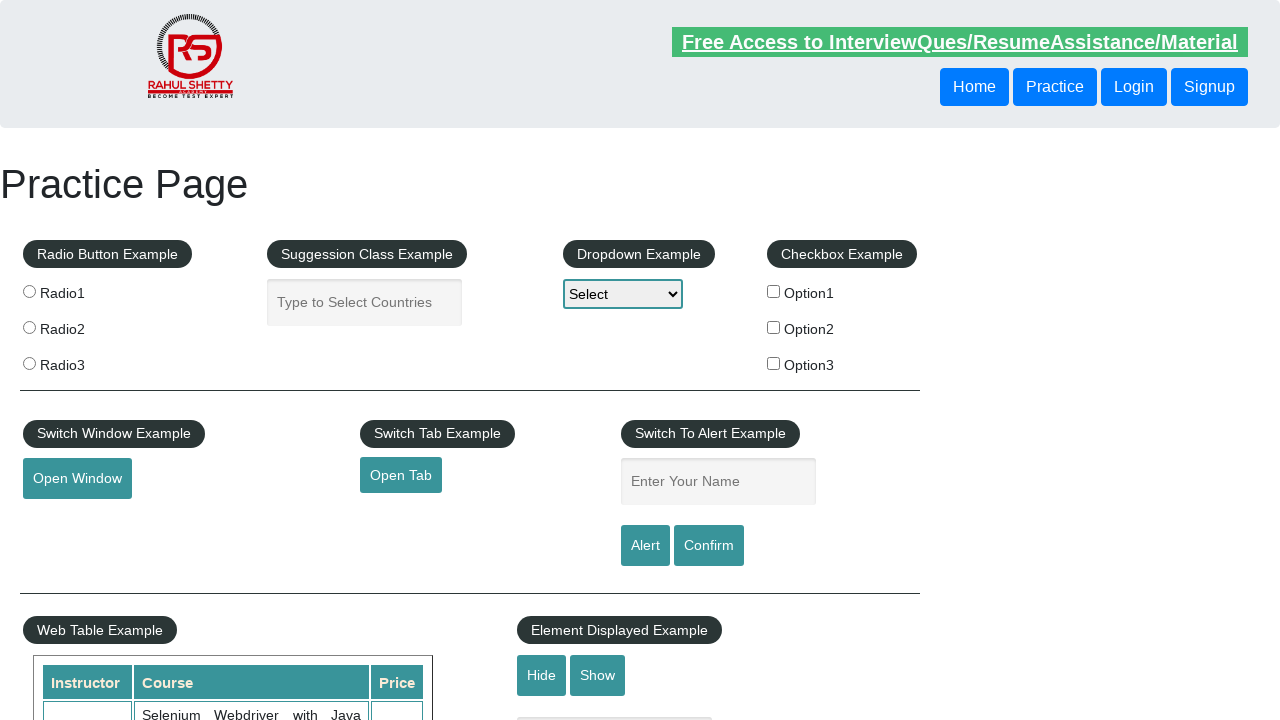